Tests clicking the "Get started" link on Playwright homepage and verifies the Installation heading is visible

Starting URL: https://playwright.dev/

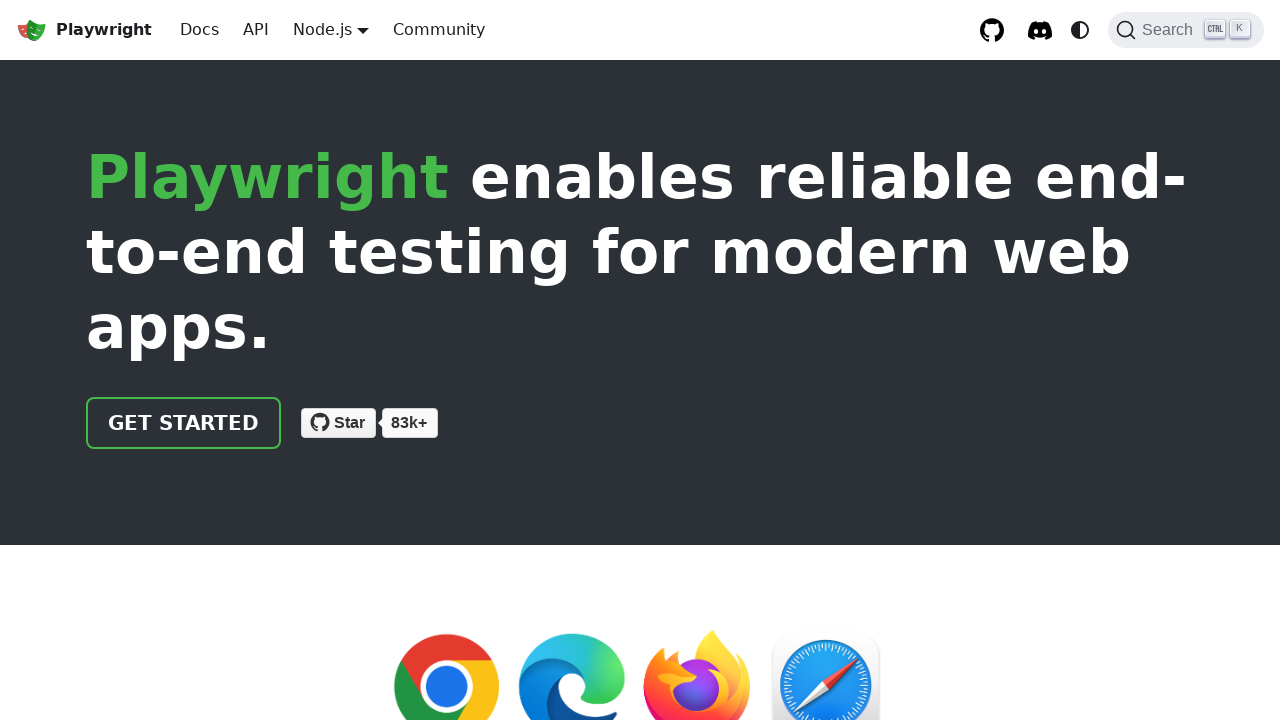

Navigated to Playwright homepage
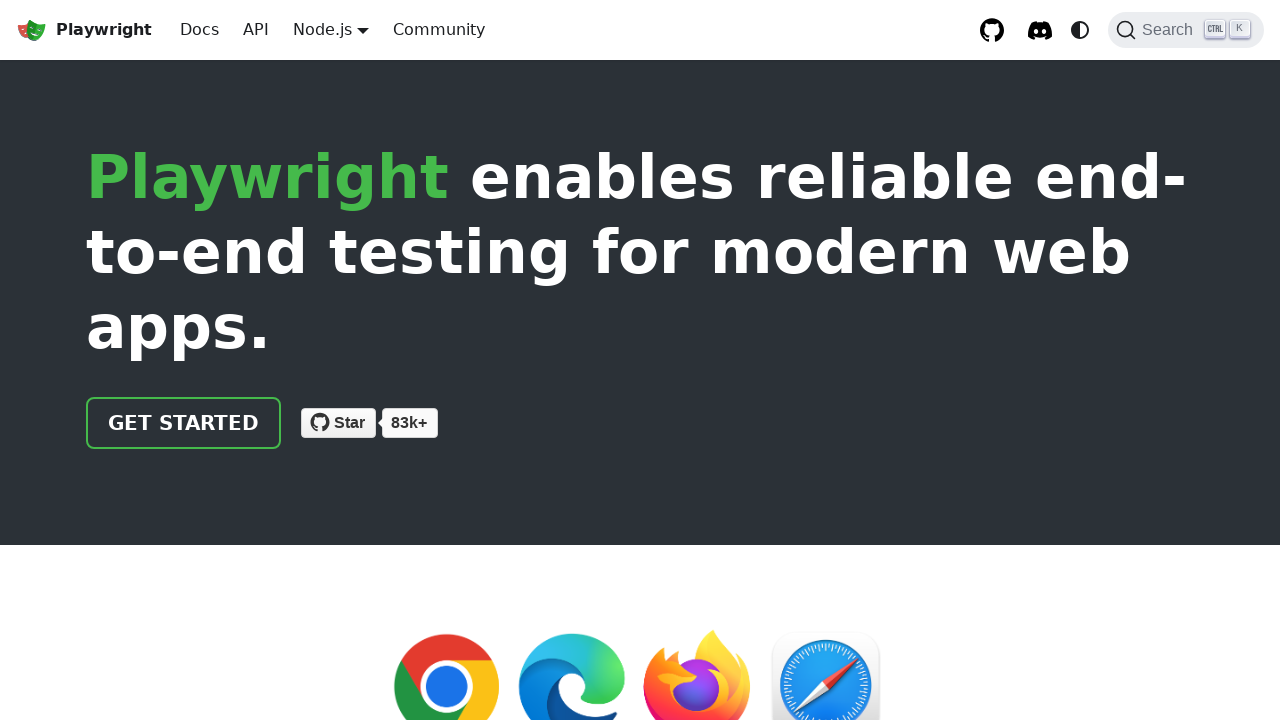

Clicked 'Get started' link on Playwright homepage at (184, 423) on internal:role=link[name="Get started"i]
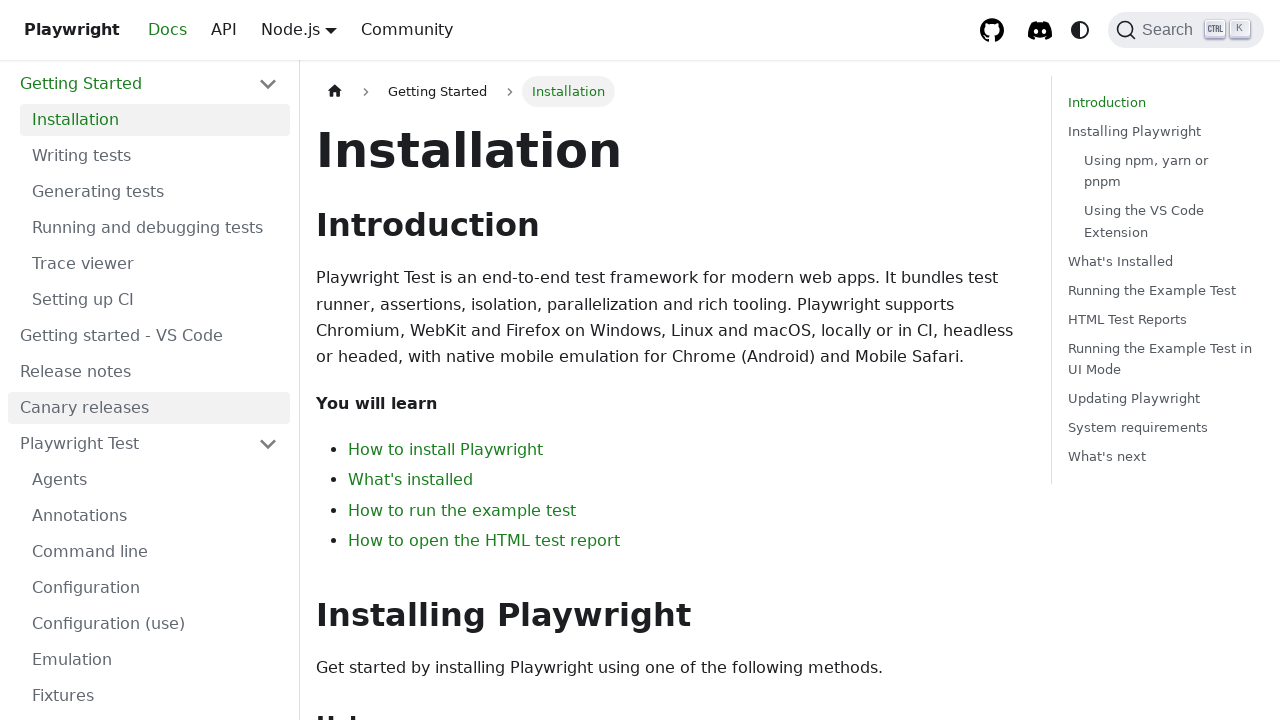

Installation heading is now visible
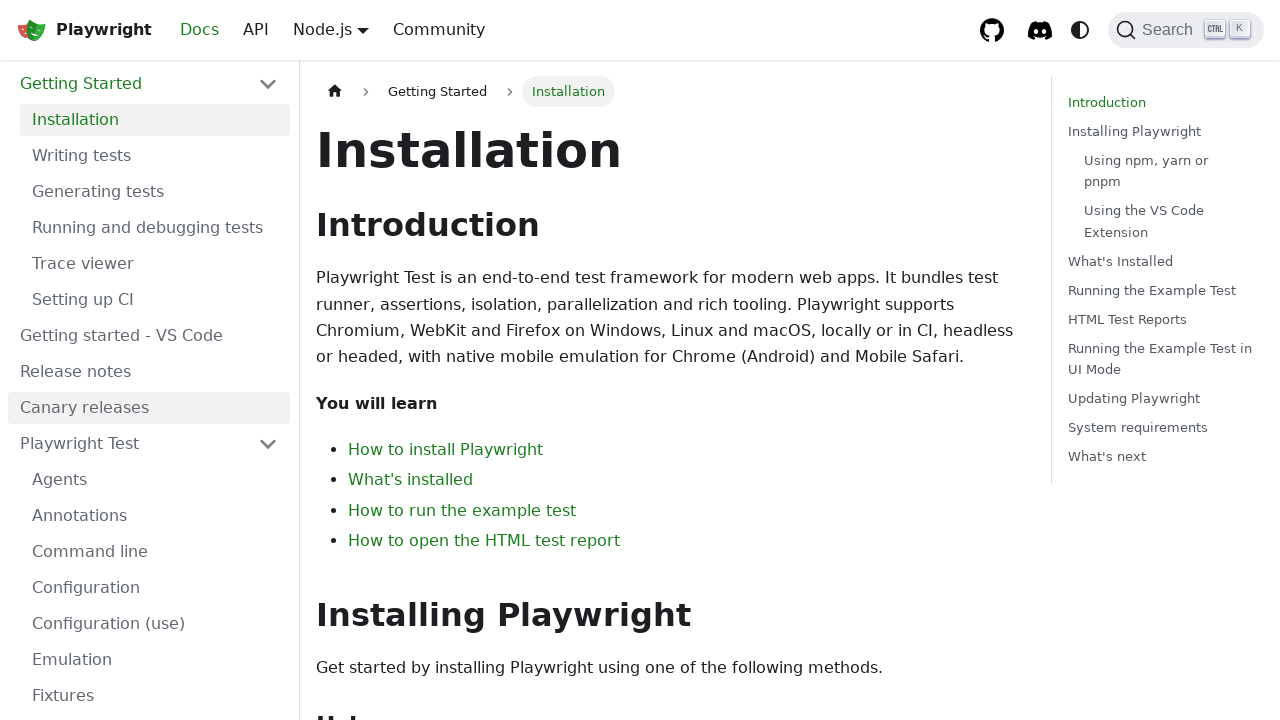

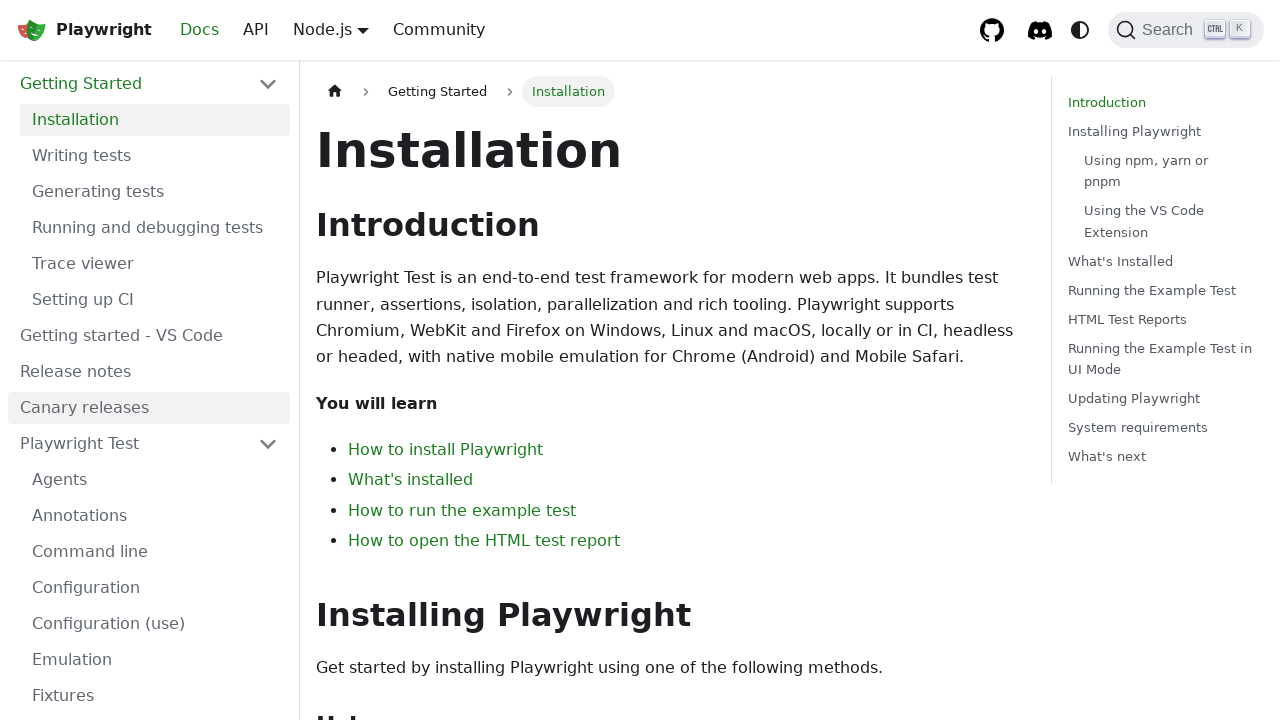